Tests handling of JavaScript alerts, confirms, and prompts by triggering each type of dialog, interacting with them (accepting, dismissing, or entering text), and verifying the result message.

Starting URL: https://the-internet.herokuapp.com/javascript_alerts

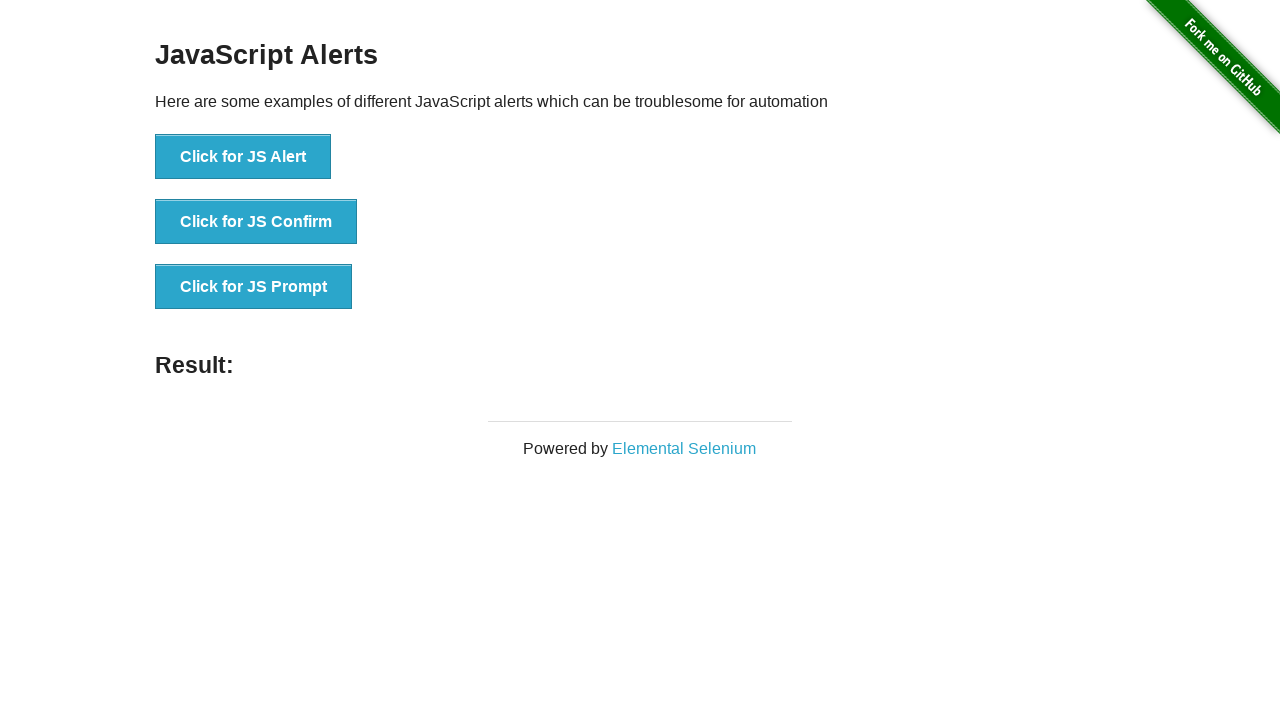

Clicked to trigger JS alert dialog at (243, 157) on [onclick="jsAlert()"]
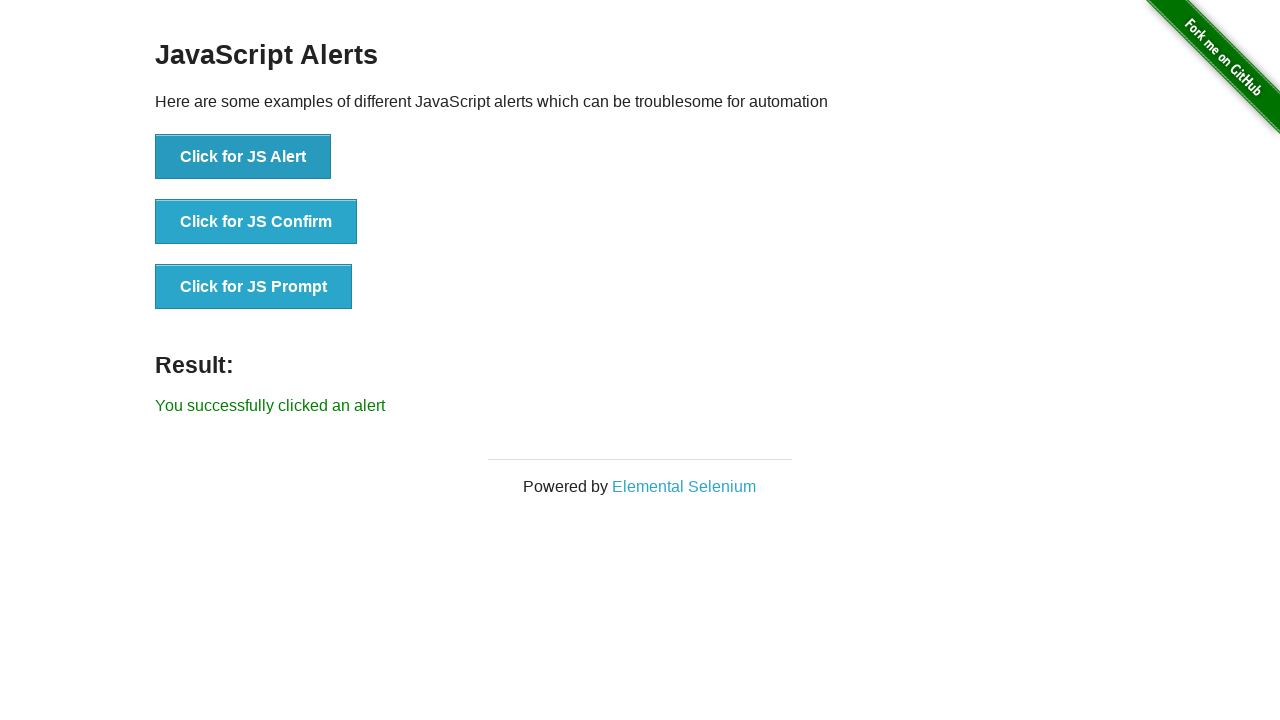

Set up dialog handler to accept alerts
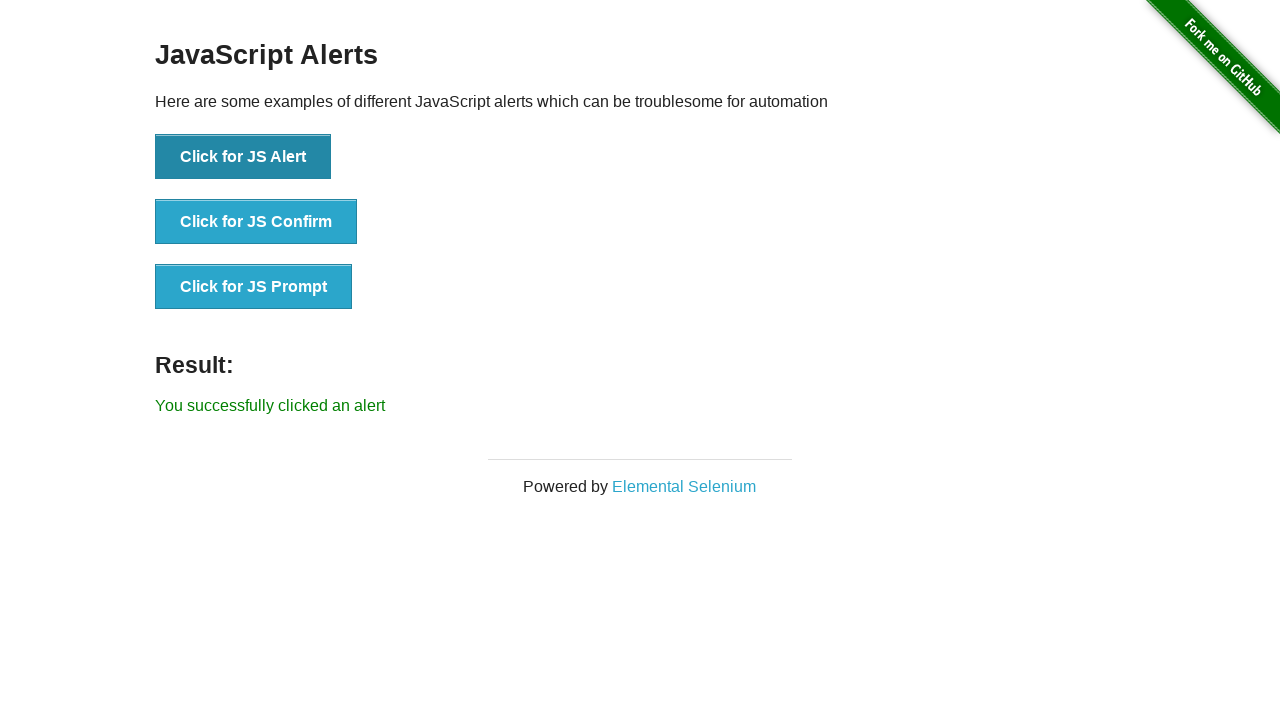

Triggered JS alert dialog and accepted it at (243, 157) on [onclick="jsAlert()"]
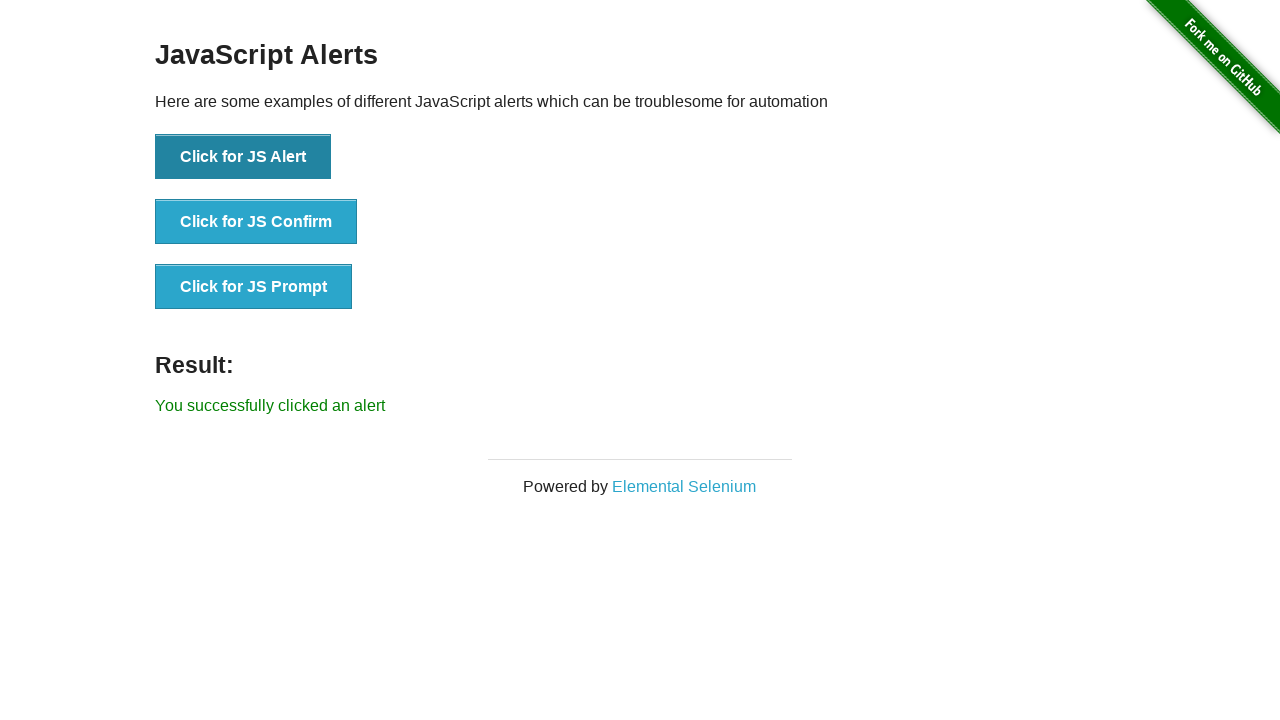

Result message appeared after accepting alert
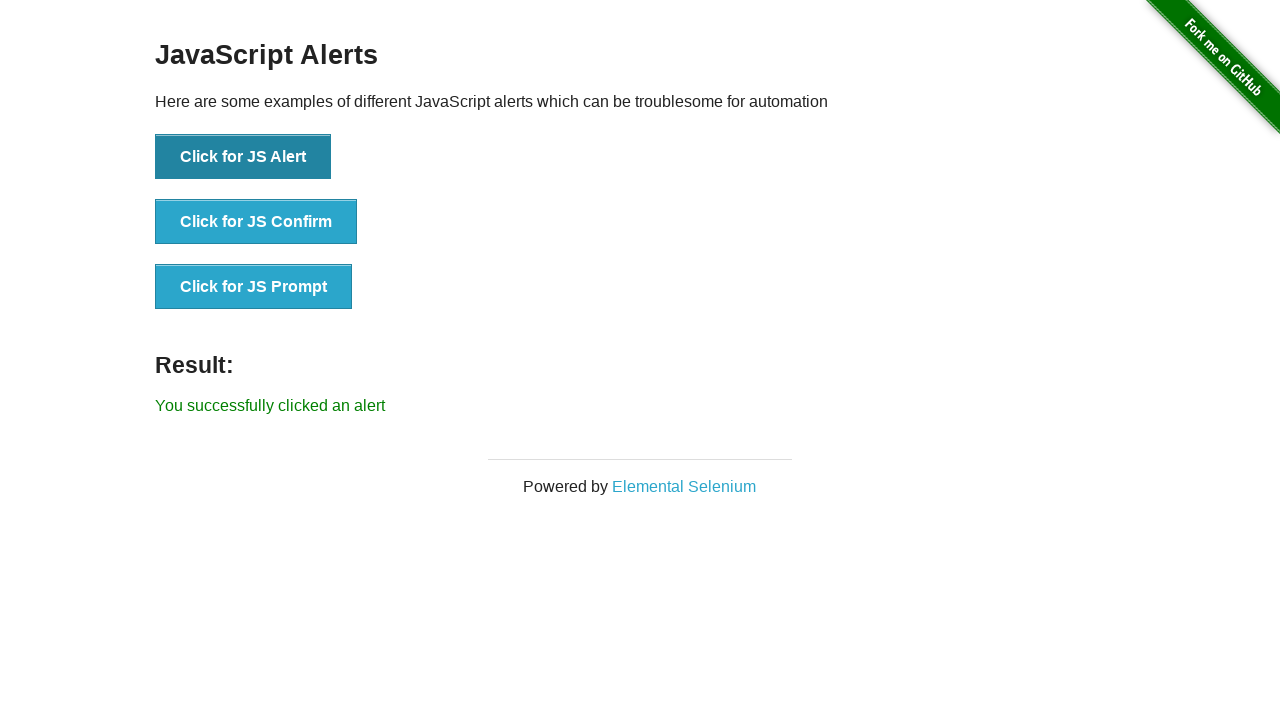

Set up dialog handler to dismiss confirms
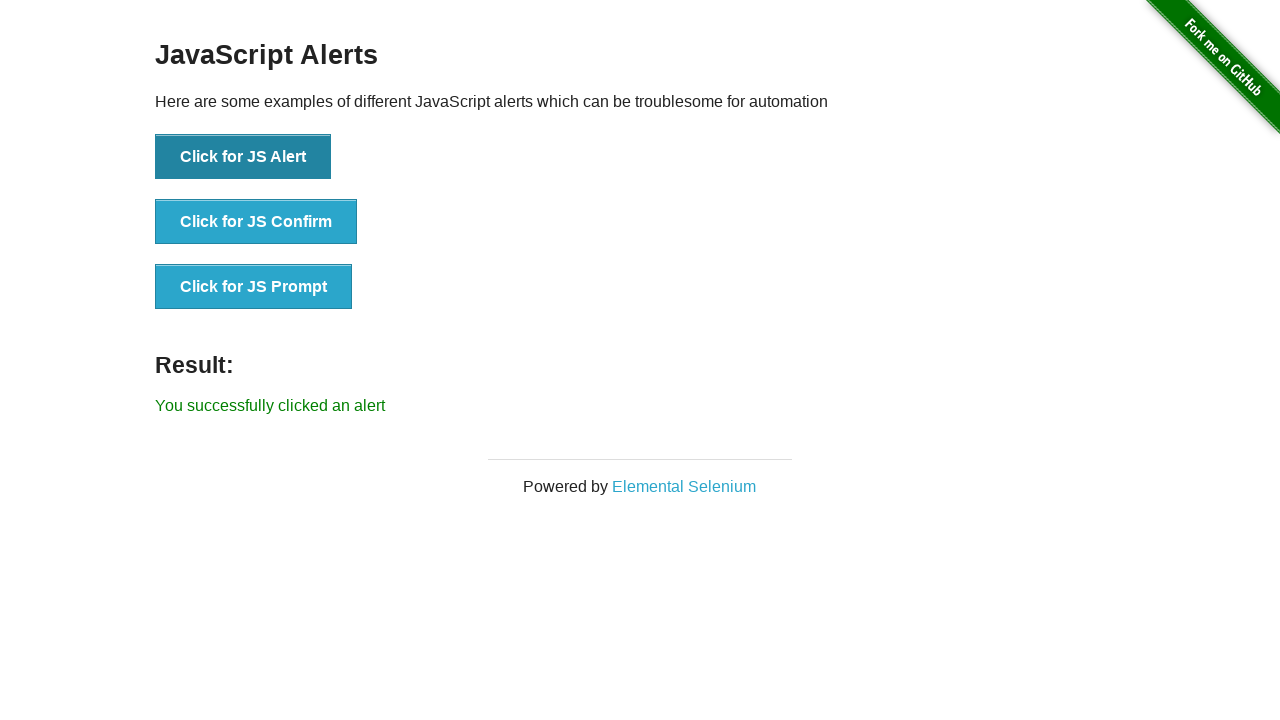

Triggered JS confirm dialog and dismissed it at (256, 222) on [onclick="jsConfirm()"]
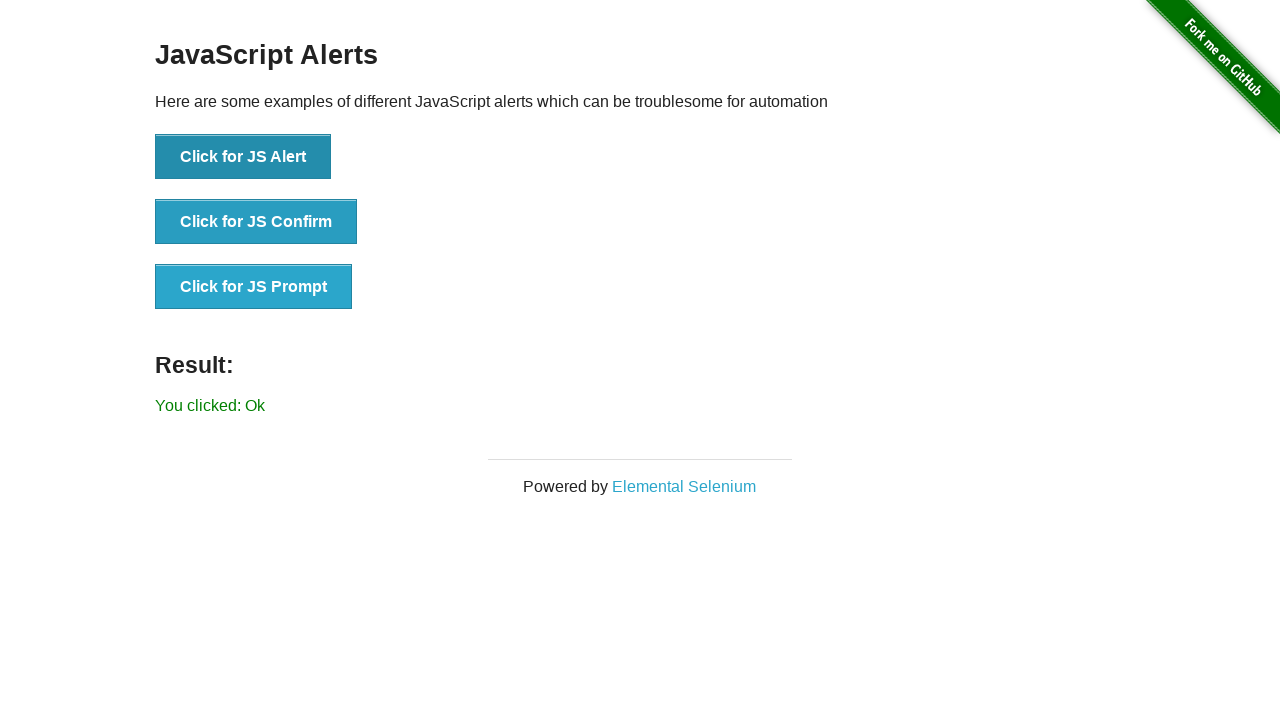

Result message updated after dismissing confirm
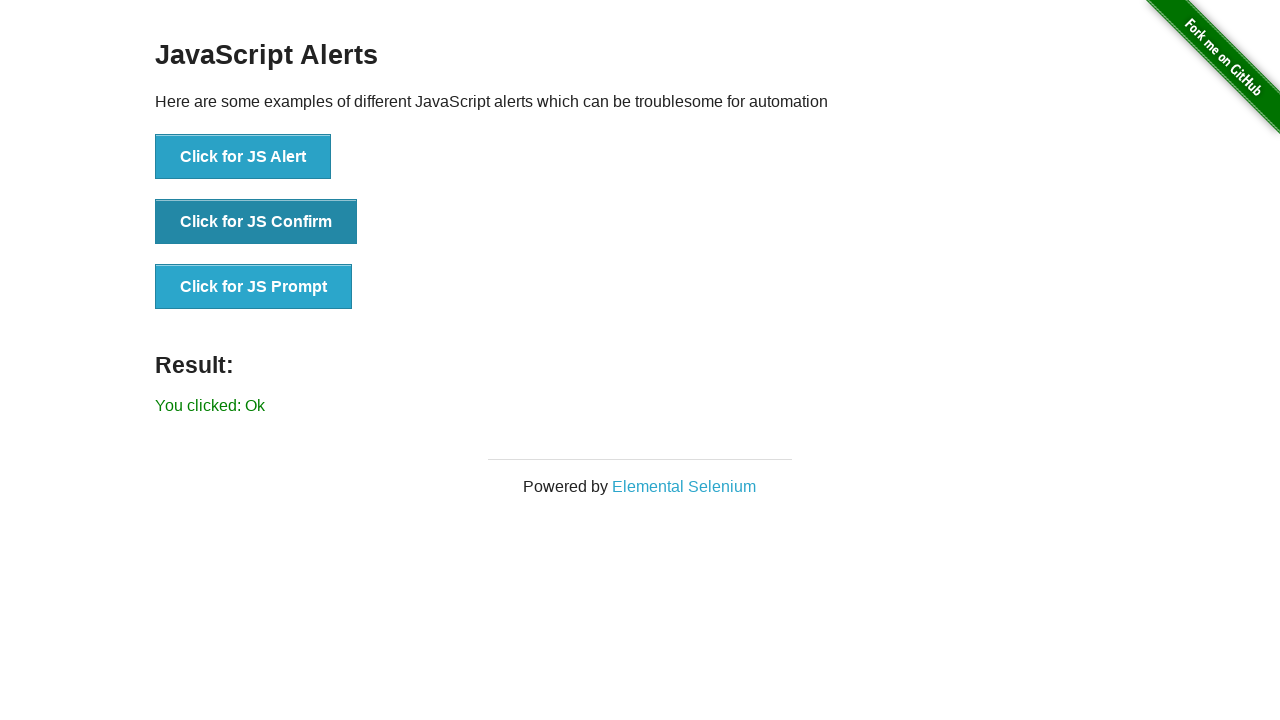

Set up dialog handler to accept prompts with text input
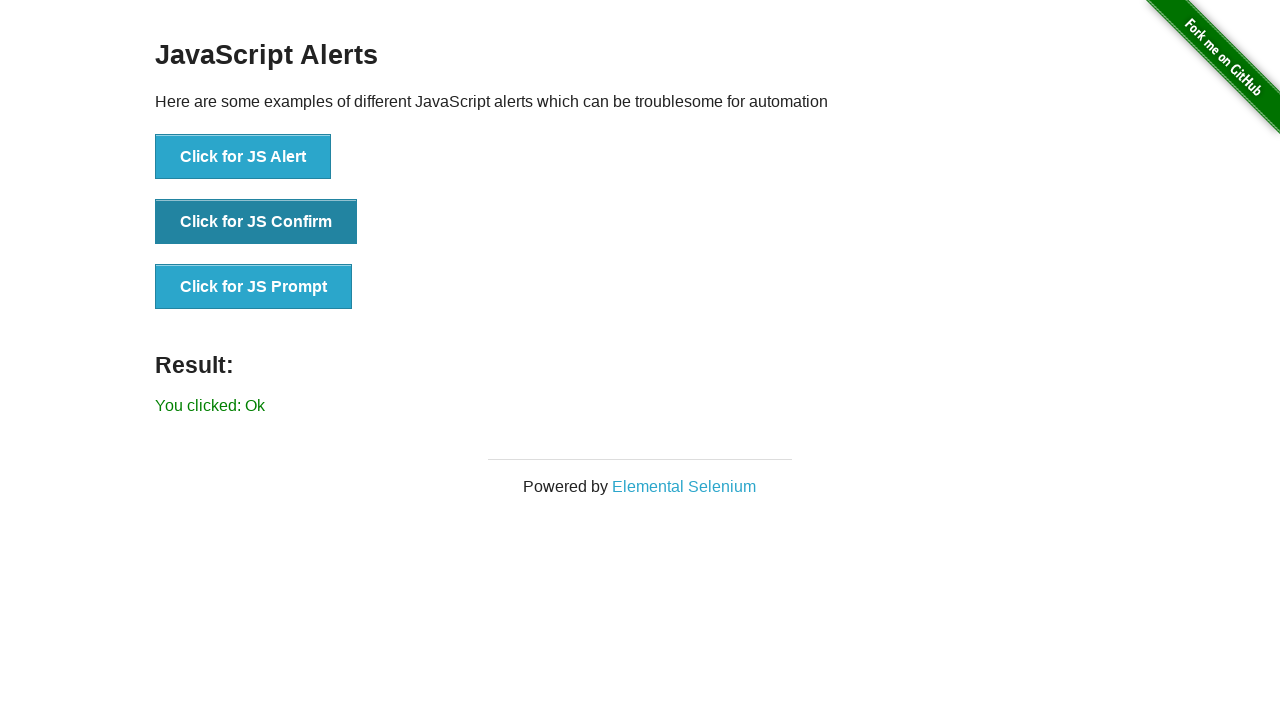

Triggered JS prompt dialog and accepted with 'My name is Teo!' at (254, 287) on [onclick="jsPrompt()"]
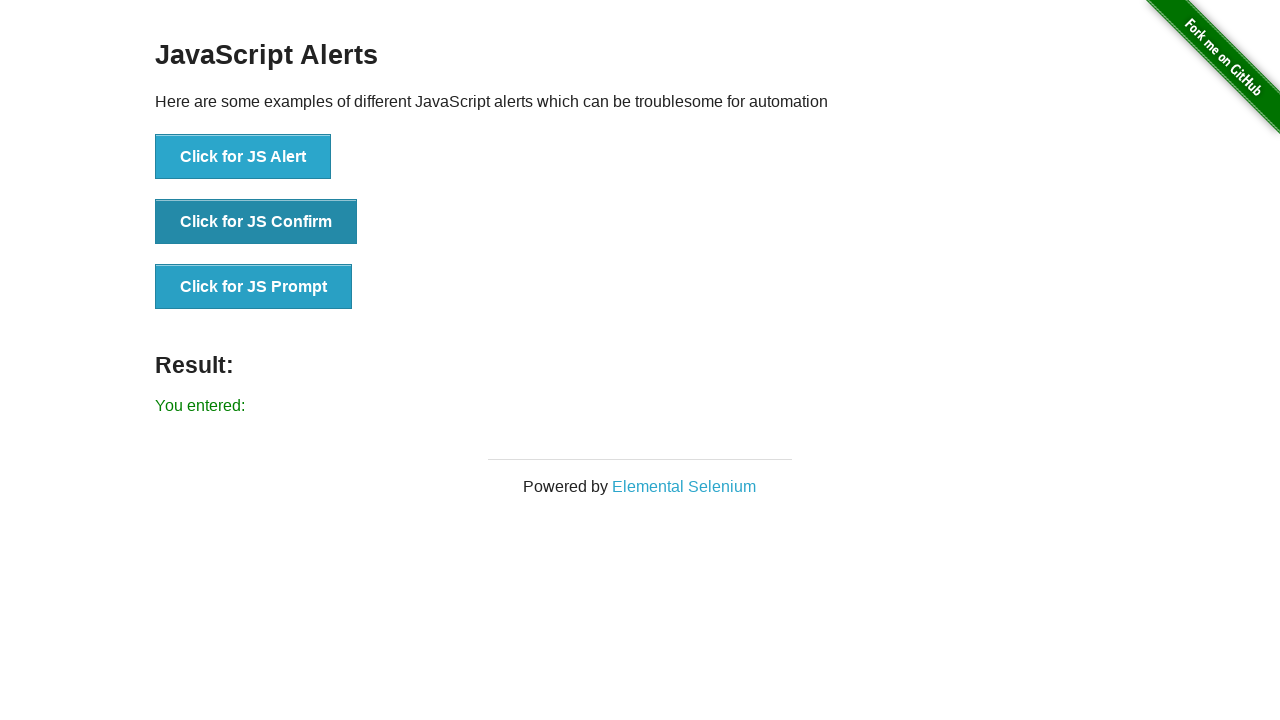

Result message updated after accepting prompt with text
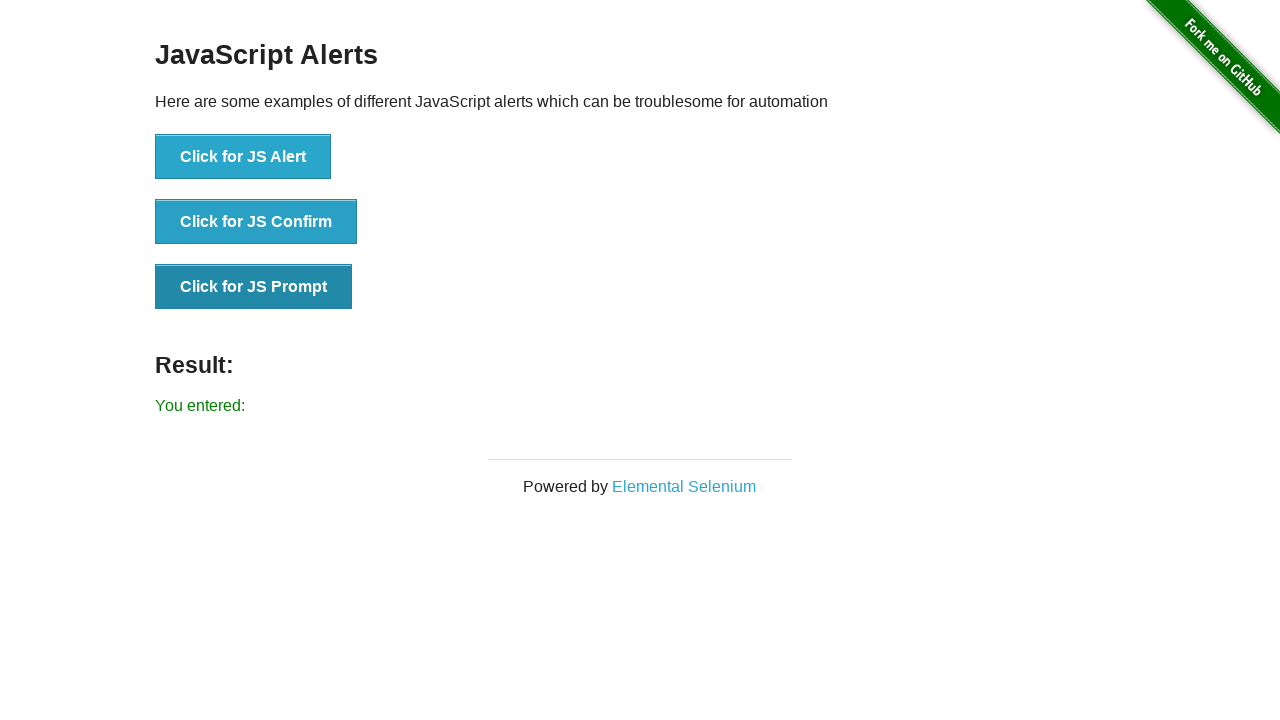

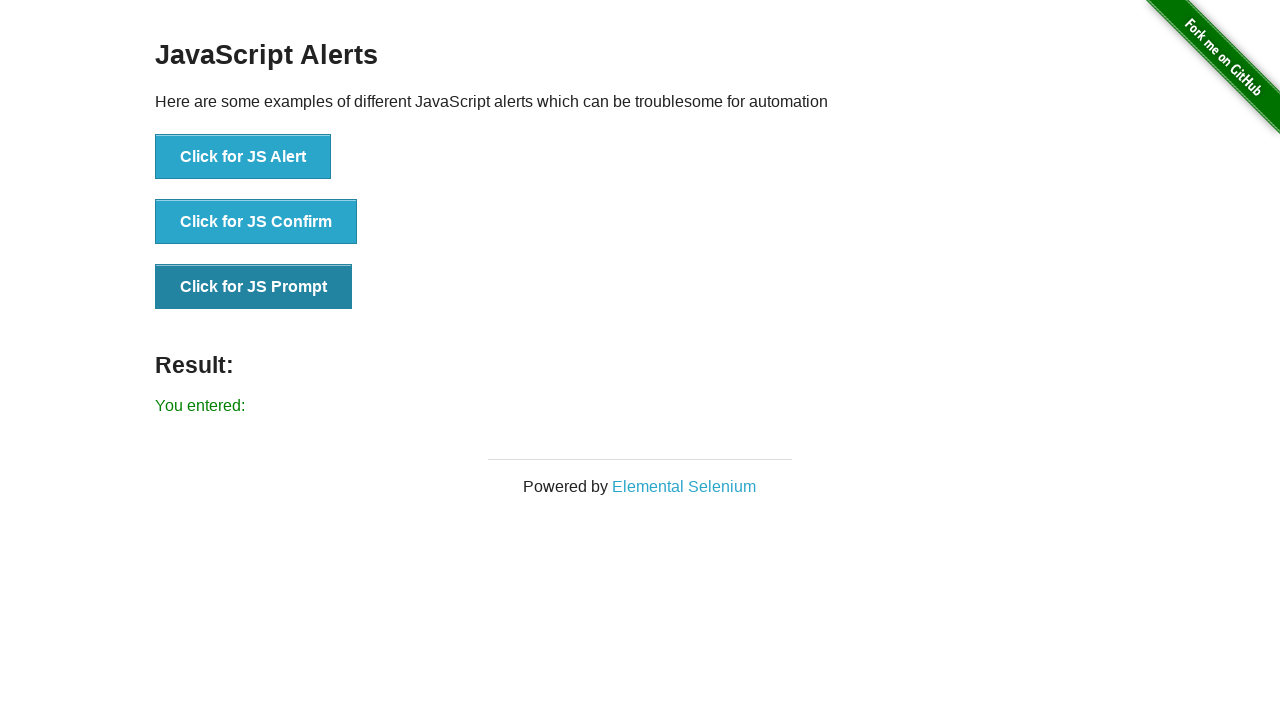